Tests clearing the complete state of all items by checking and unchecking toggle all

Starting URL: https://demo.playwright.dev/todomvc

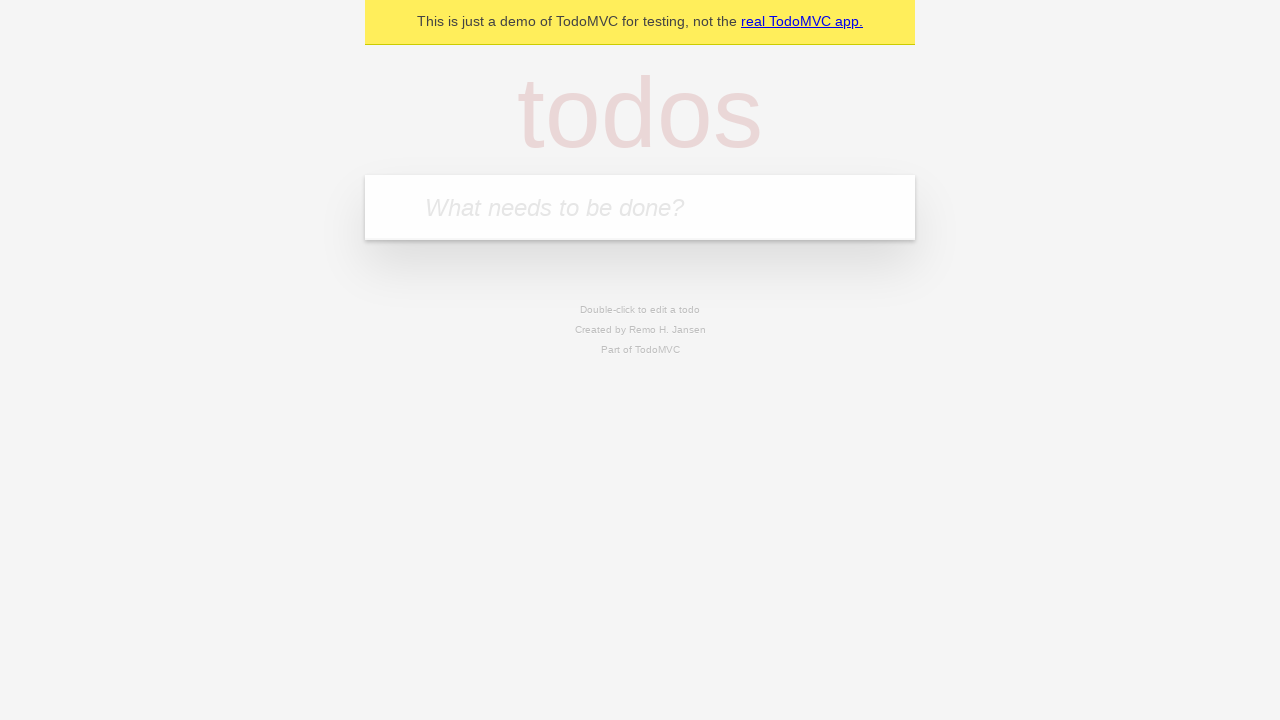

Filled todo input with 'buy some cheese' on internal:attr=[placeholder="What needs to be done?"i]
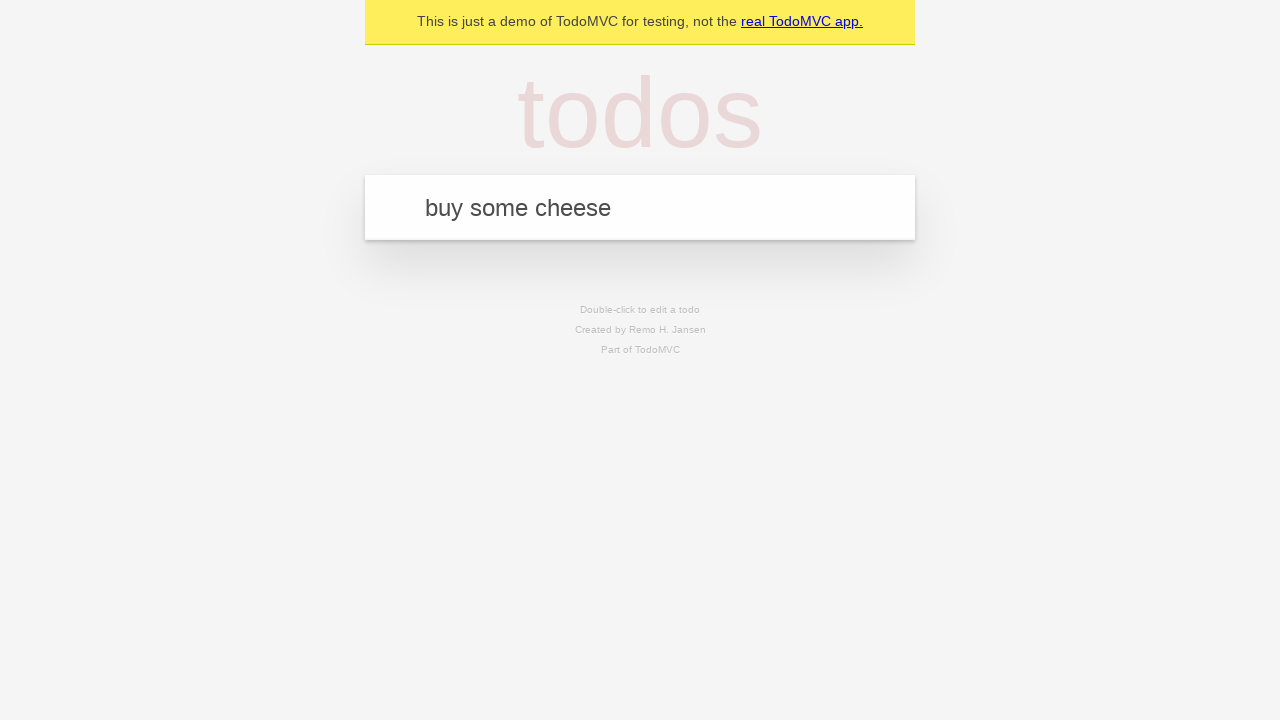

Pressed Enter to create first todo on internal:attr=[placeholder="What needs to be done?"i]
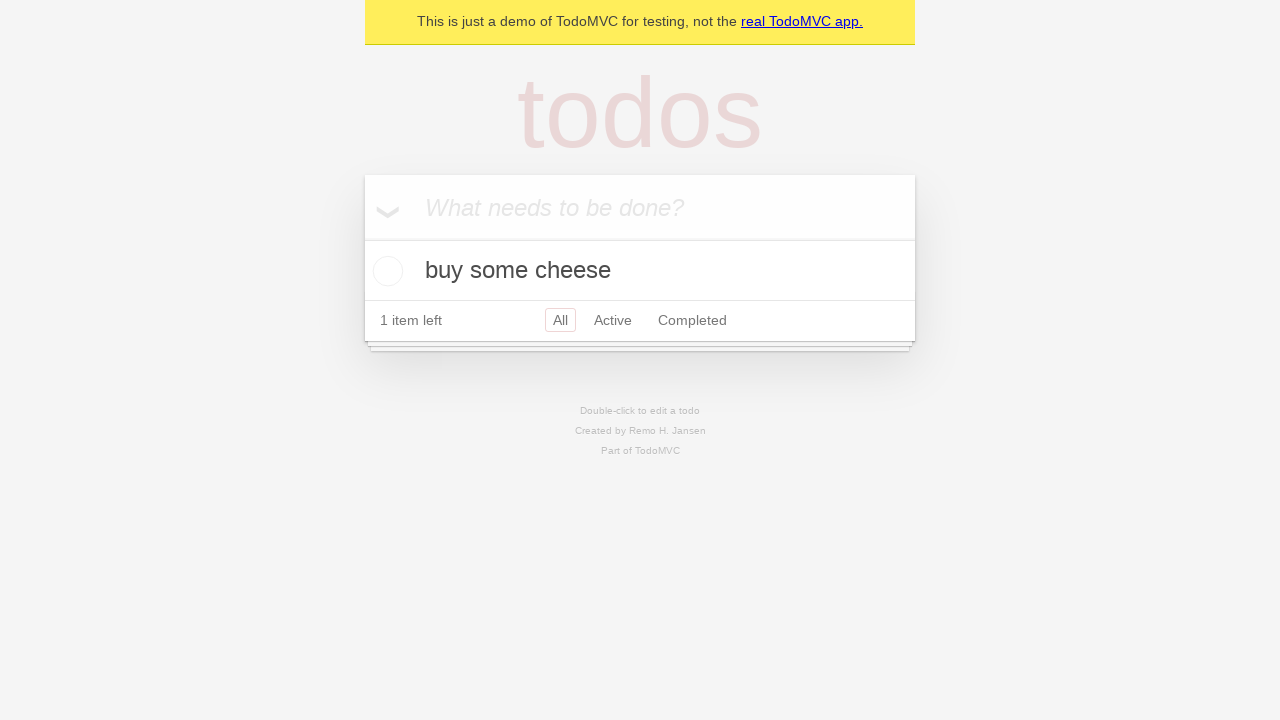

Filled todo input with 'feed the cat' on internal:attr=[placeholder="What needs to be done?"i]
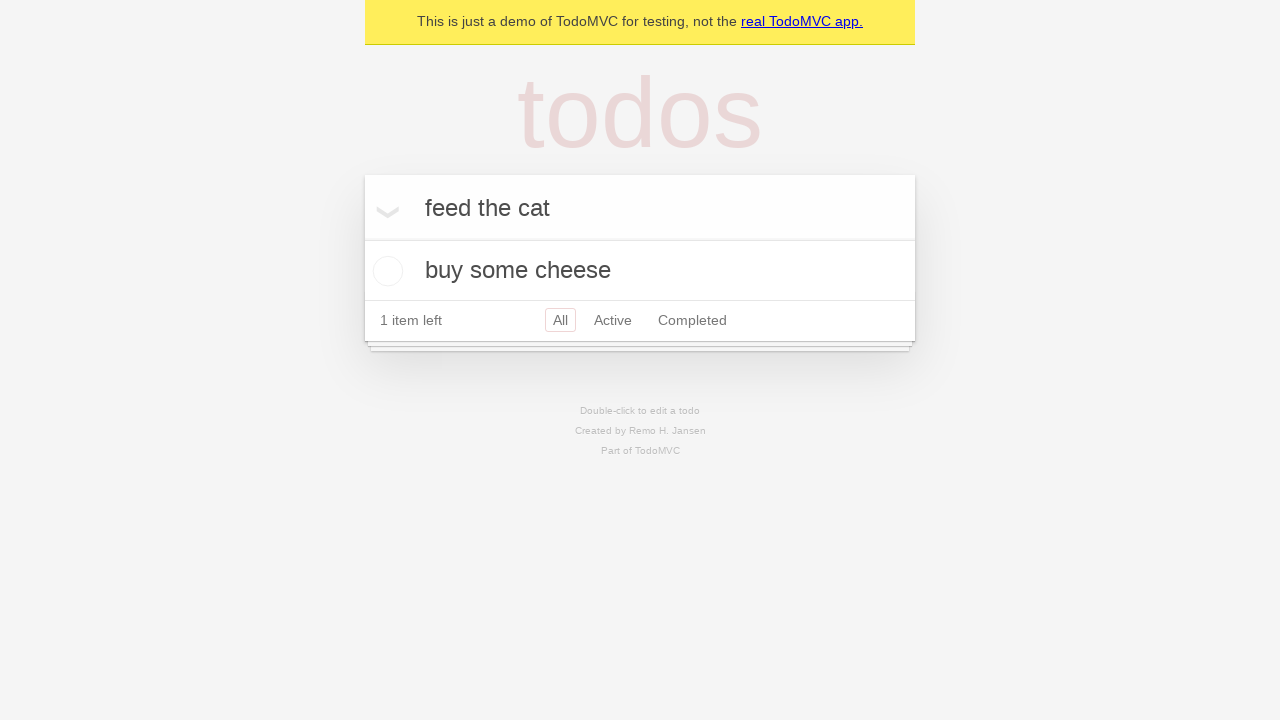

Pressed Enter to create second todo on internal:attr=[placeholder="What needs to be done?"i]
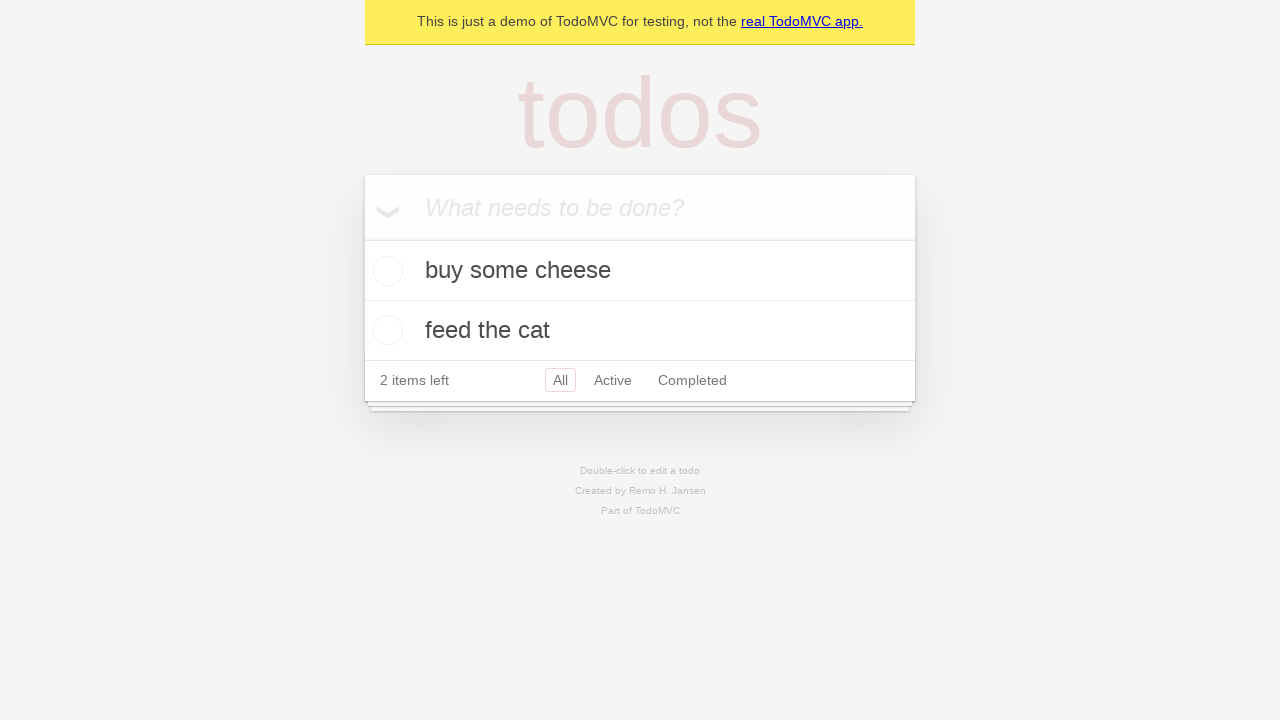

Filled todo input with 'book a doctors appointment' on internal:attr=[placeholder="What needs to be done?"i]
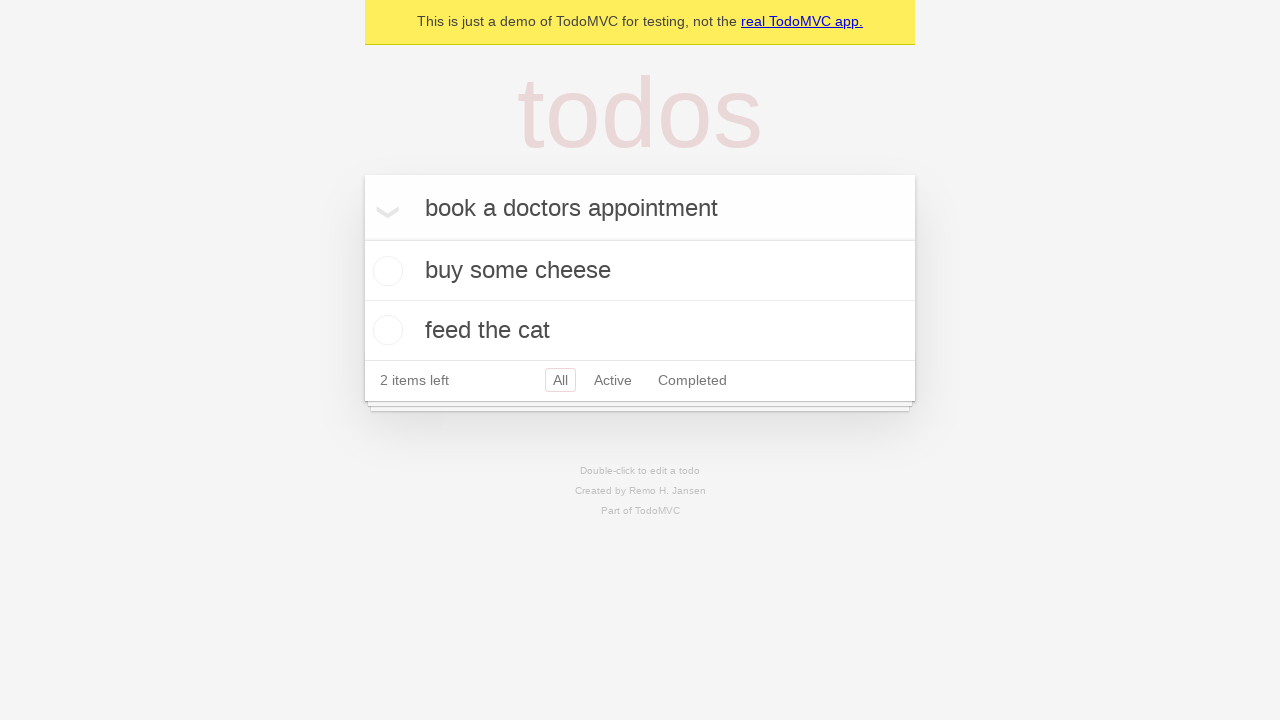

Pressed Enter to create third todo on internal:attr=[placeholder="What needs to be done?"i]
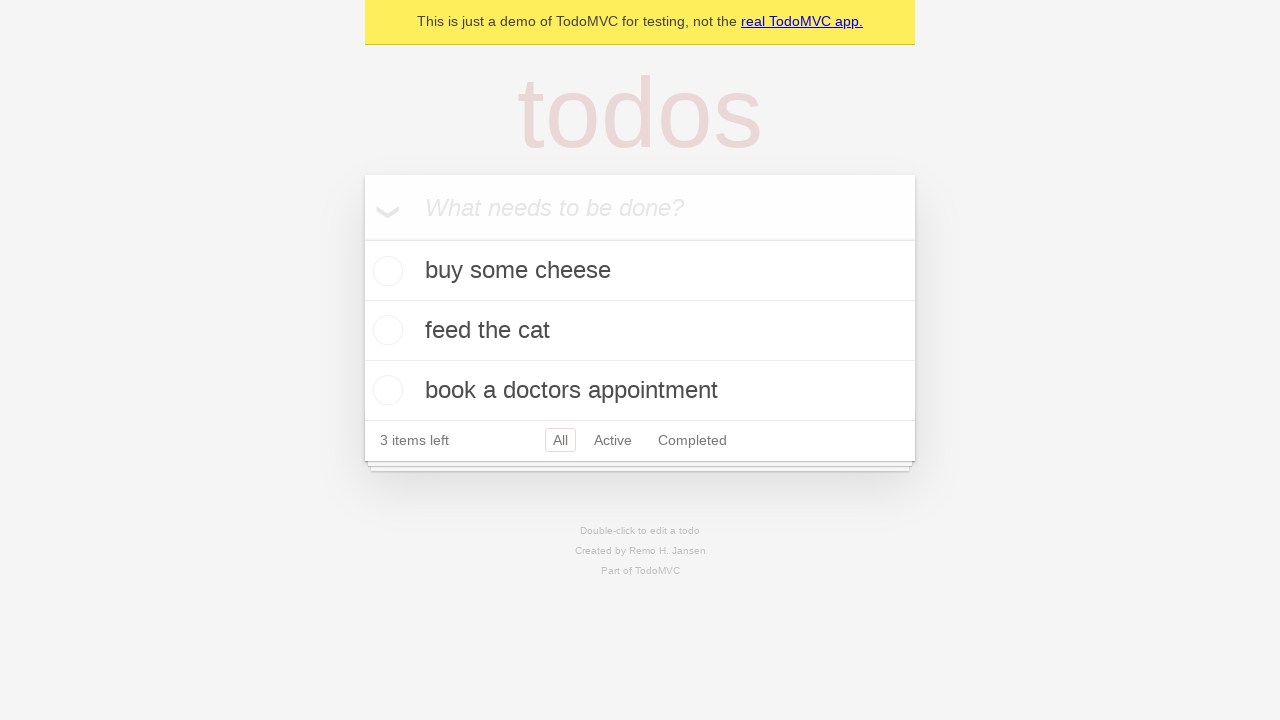

Checked 'Mark all as complete' toggle to mark all items as complete at (362, 238) on internal:label="Mark all as complete"i
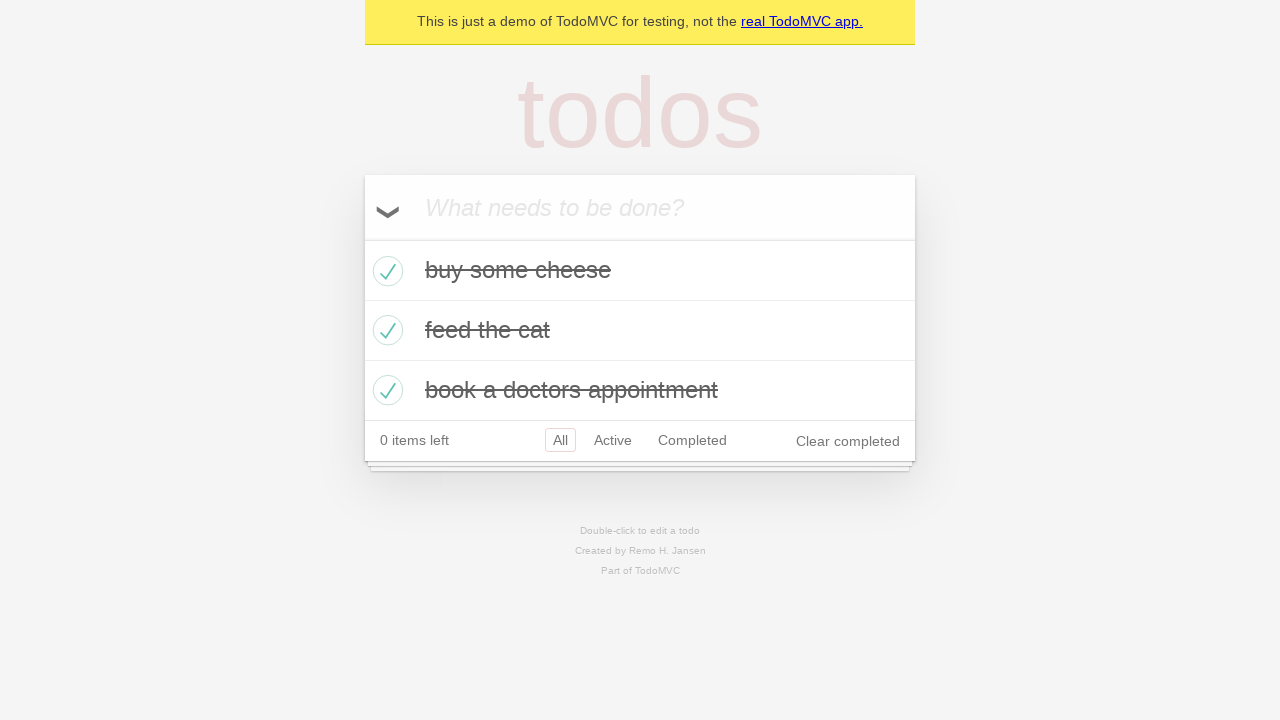

Unchecked 'Mark all as complete' toggle to clear complete state of all items at (362, 238) on internal:label="Mark all as complete"i
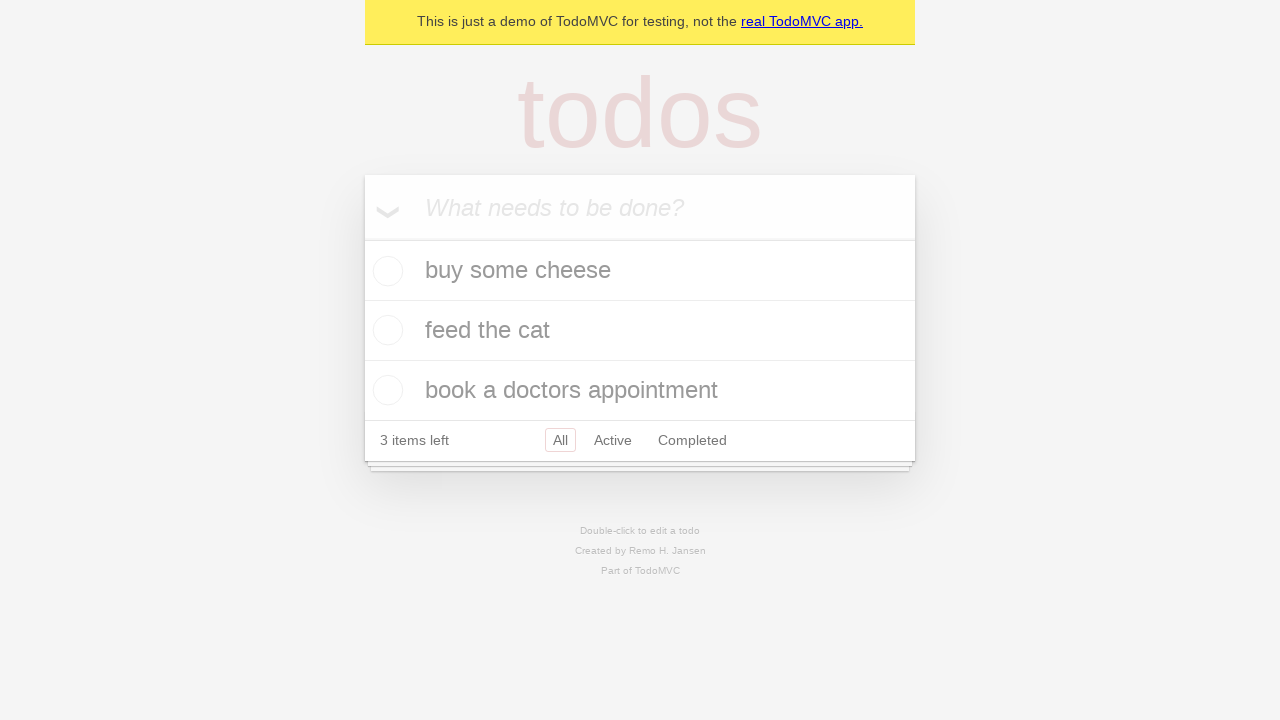

Waited for todo items to be visible after clearing complete state
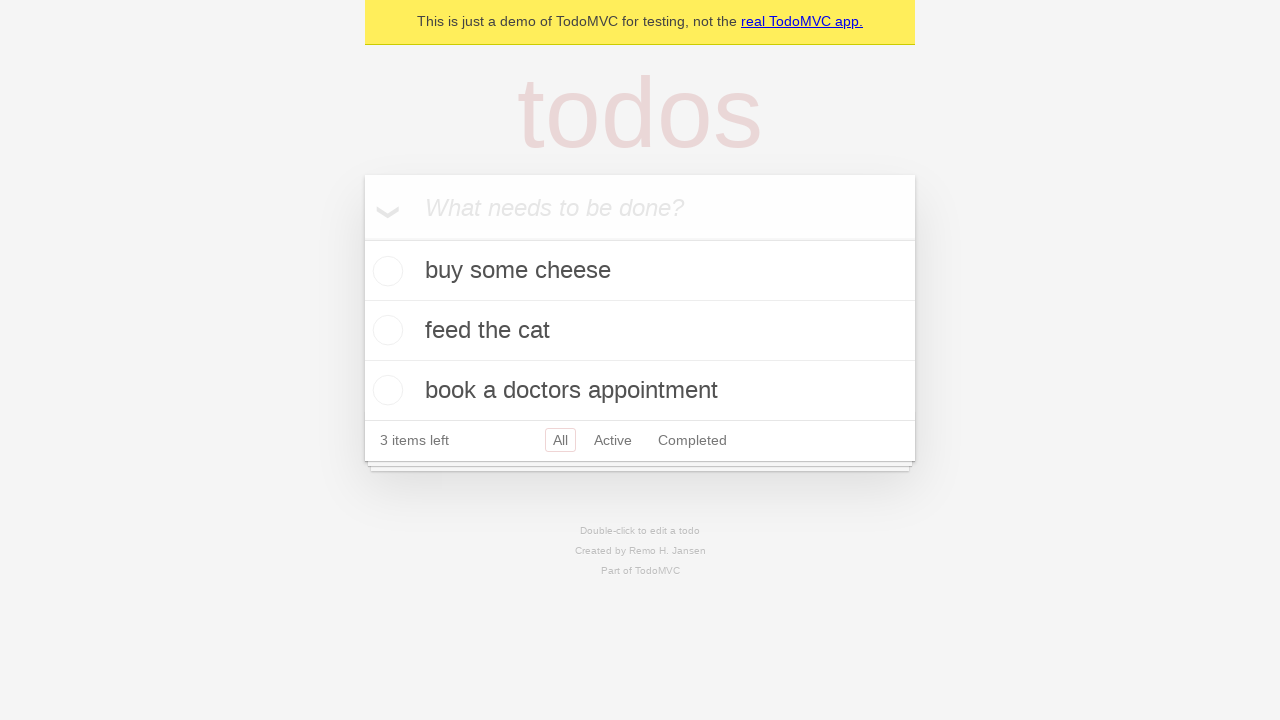

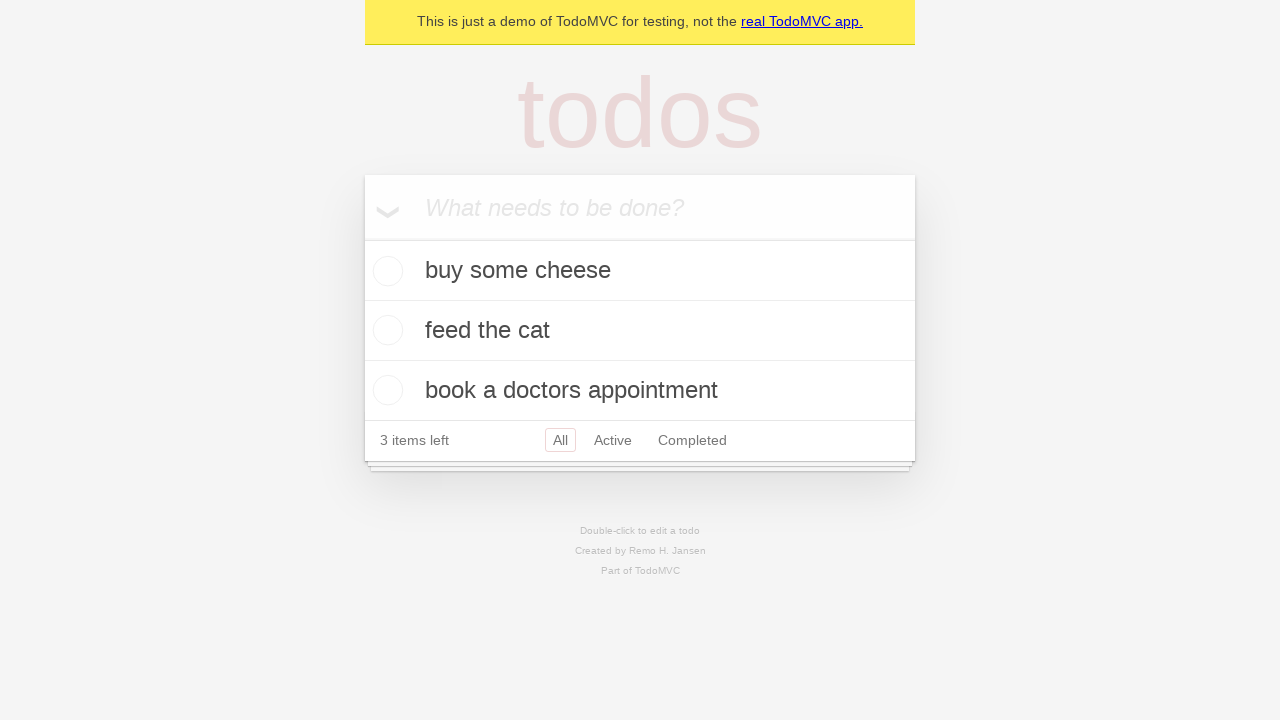